Tests JavaScript alert handling by clicking a button that triggers an alert and then accepting the alert dialog

Starting URL: http://www.tizag.com/javascriptT/javascriptalert.php

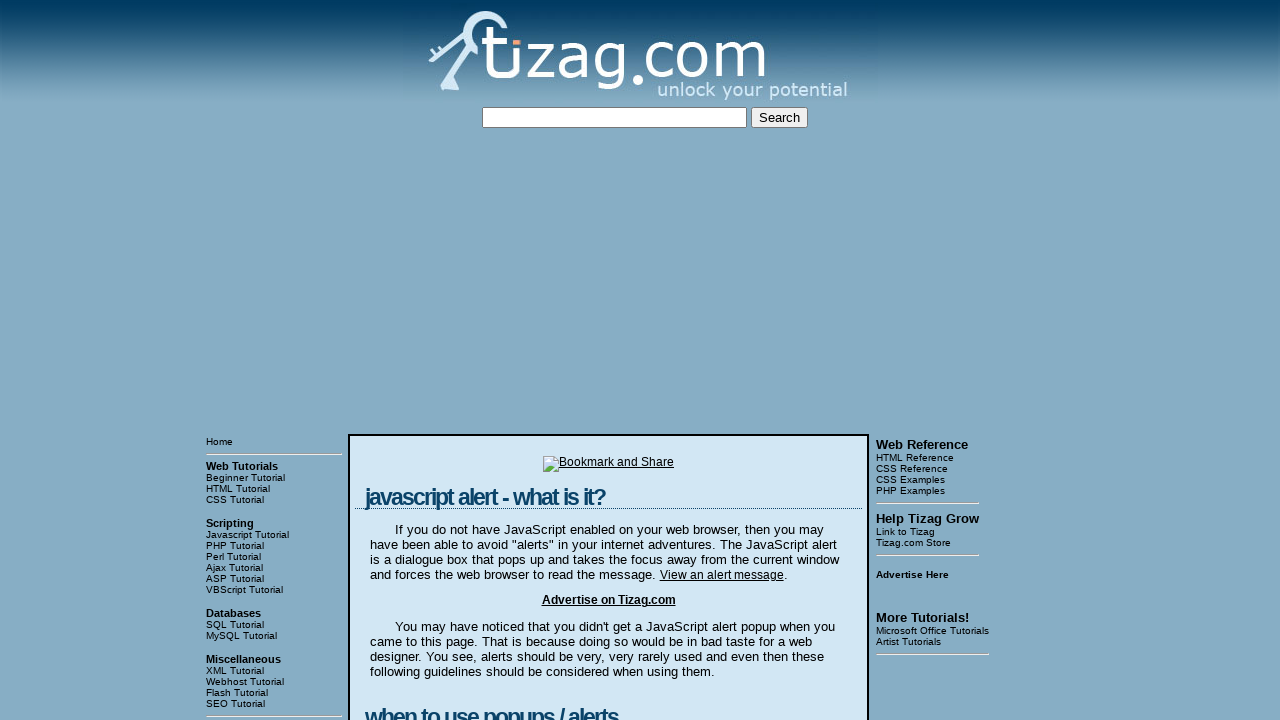

Set up dialog handler to automatically accept alerts
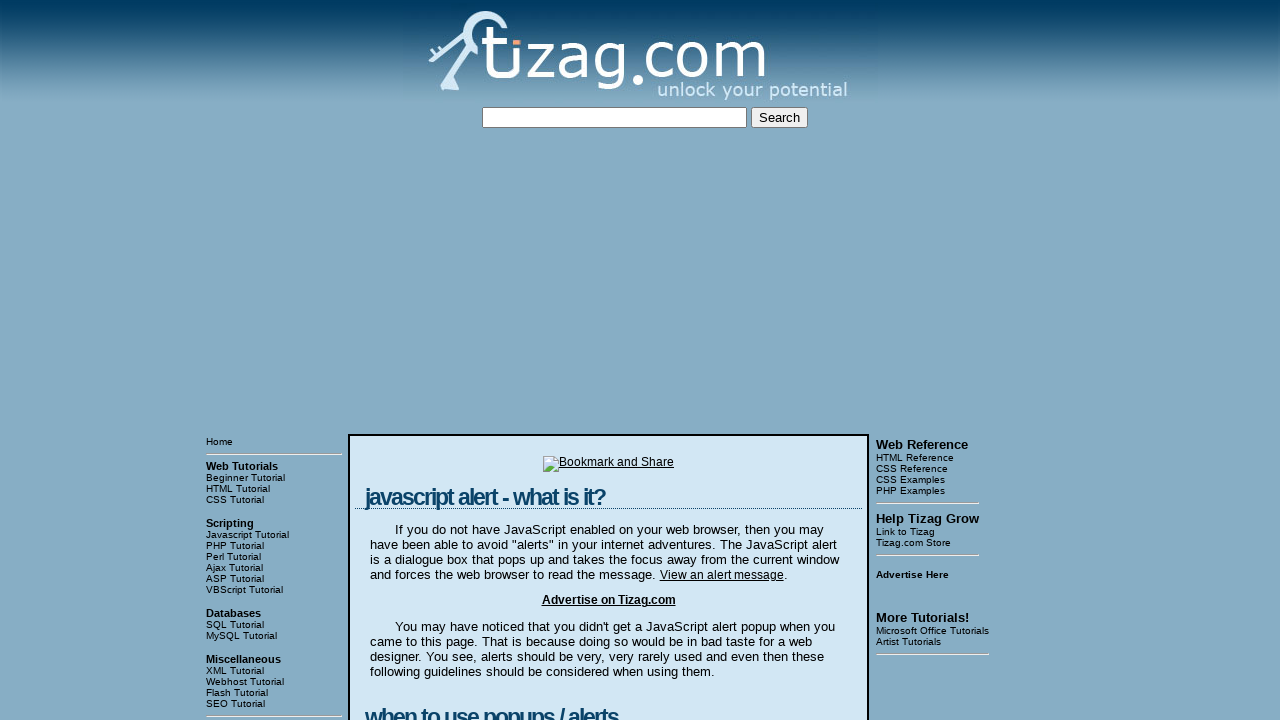

Clicked button that triggers JavaScript alert at (428, 361) on xpath=//html/body/table[3]/tbody/tr[1]/td[2]/table/tbody/tr/td/div[4]/form/input
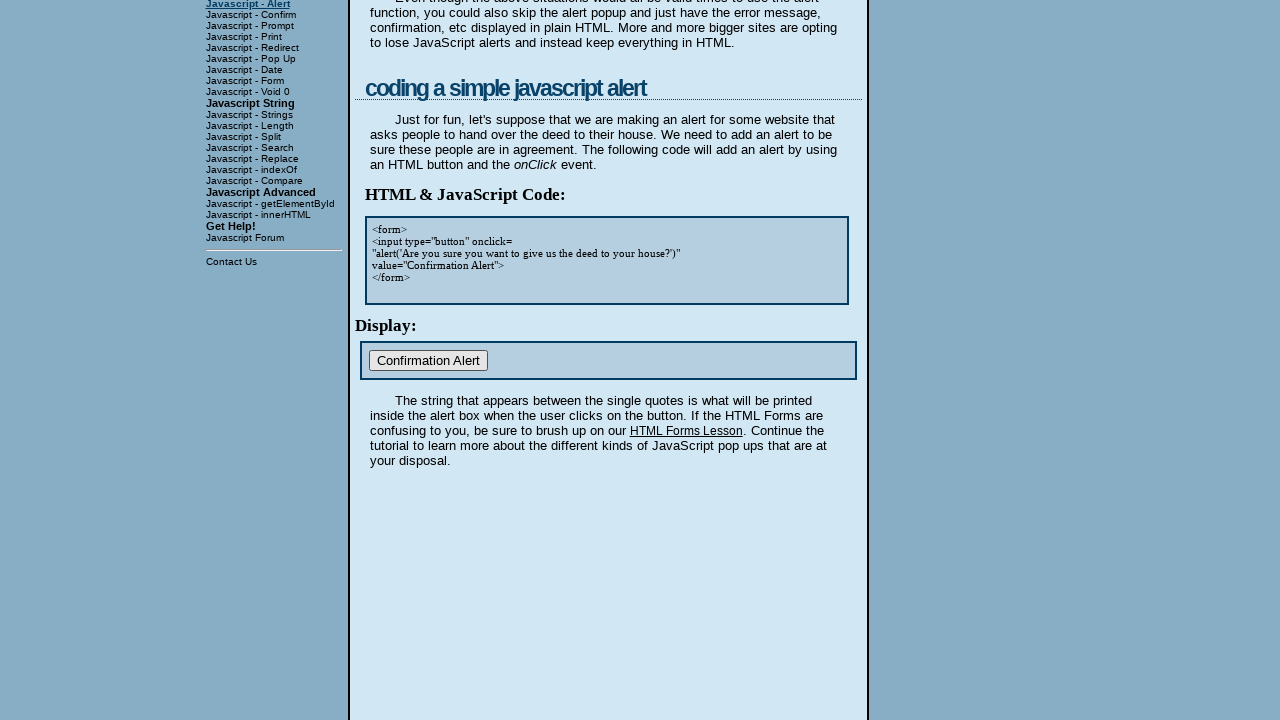

Waited for alert dialog interaction to complete
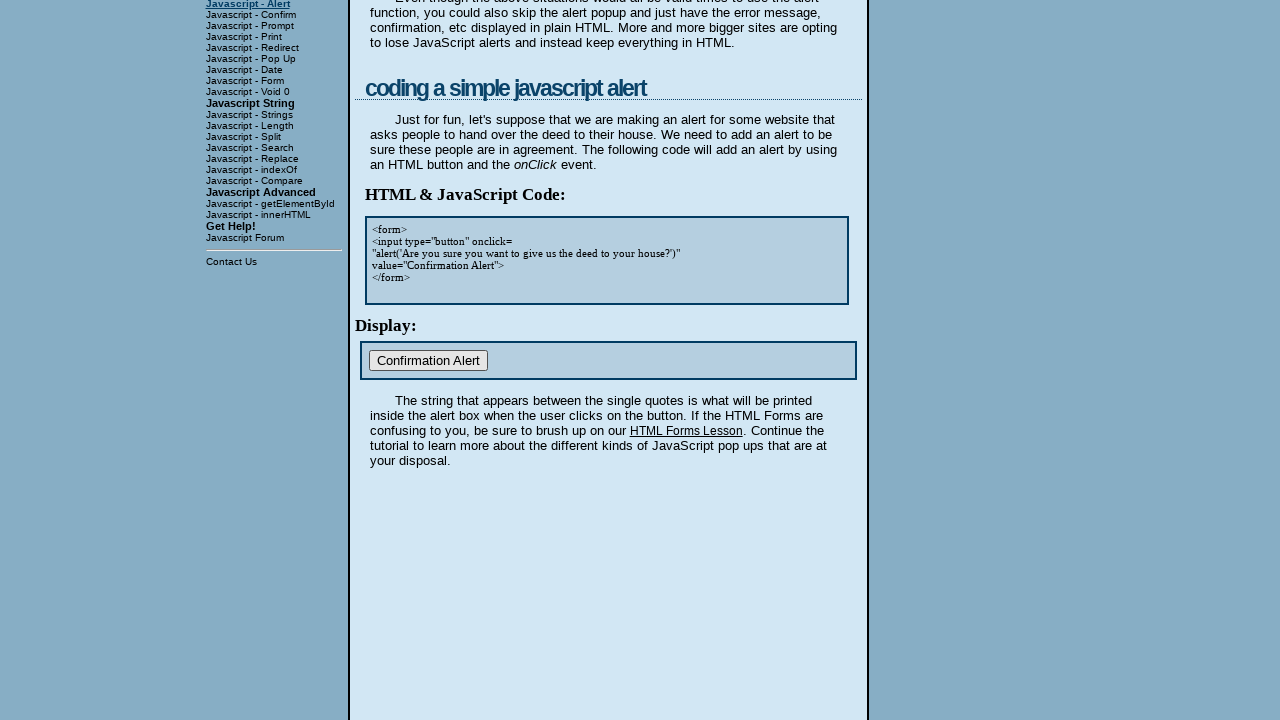

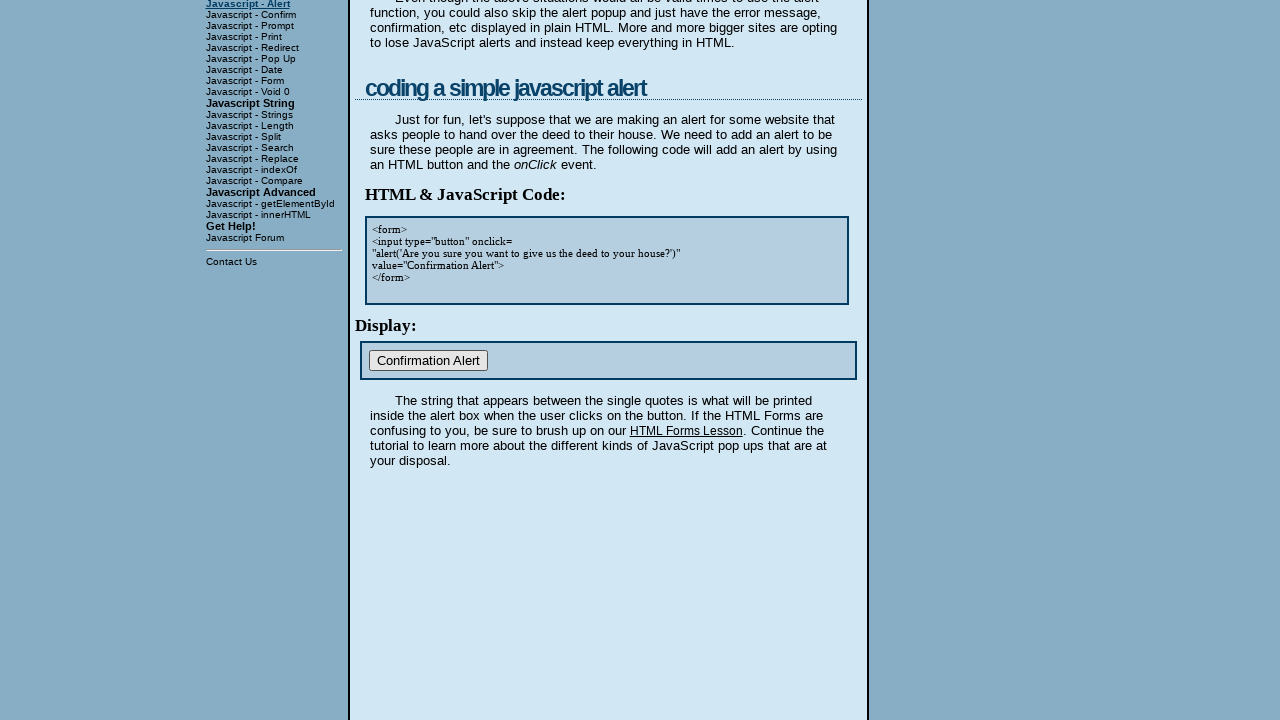